Tests navigation to the Elements section and clicking on the Text Box menu item to verify the page loads correctly

Starting URL: https://demoqa.com/

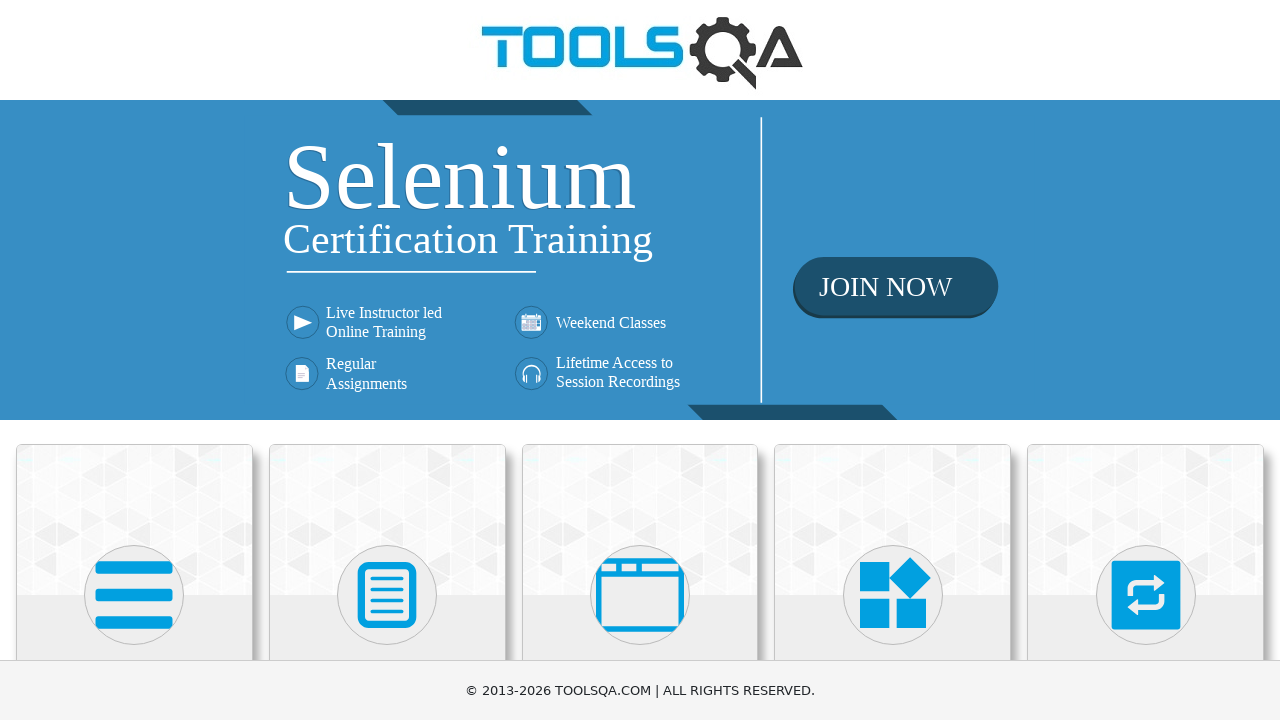

Clicked on Elements card on the main page at (134, 360) on div.card-body:has-text('Elements')
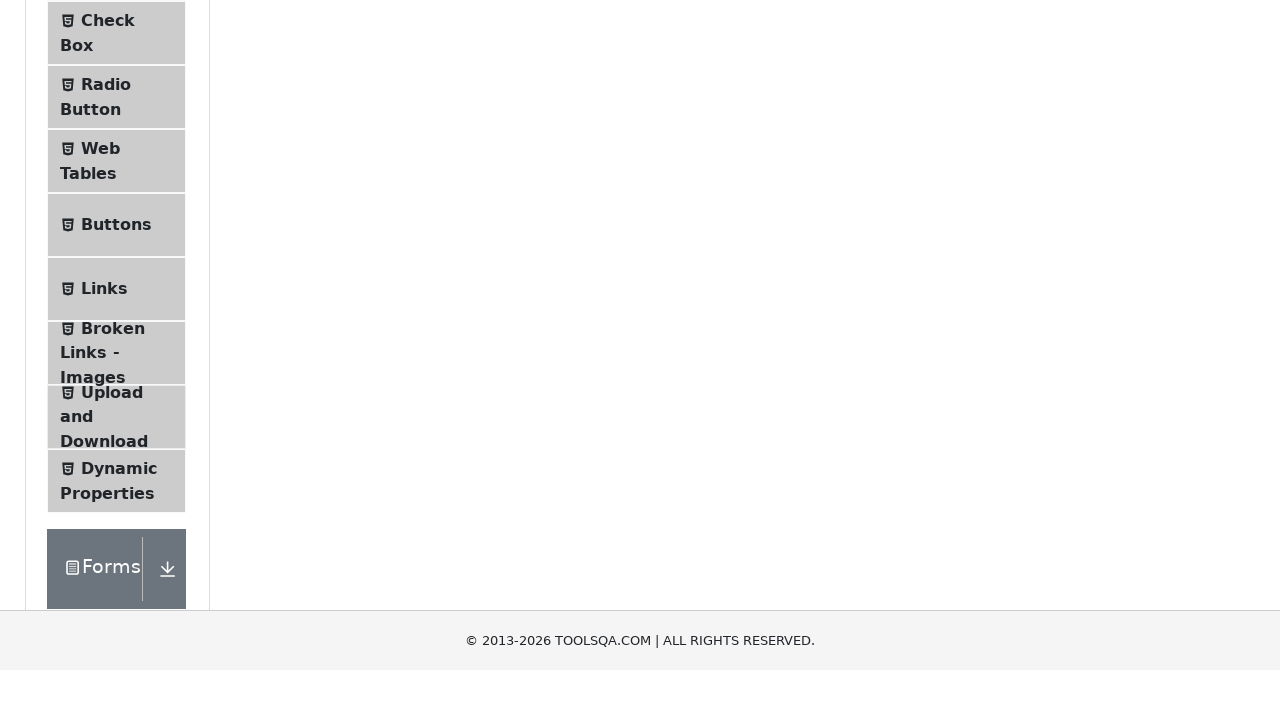

Clicked on Text Box menu item in the left sidebar at (119, 261) on span.text:has-text('Text Box')
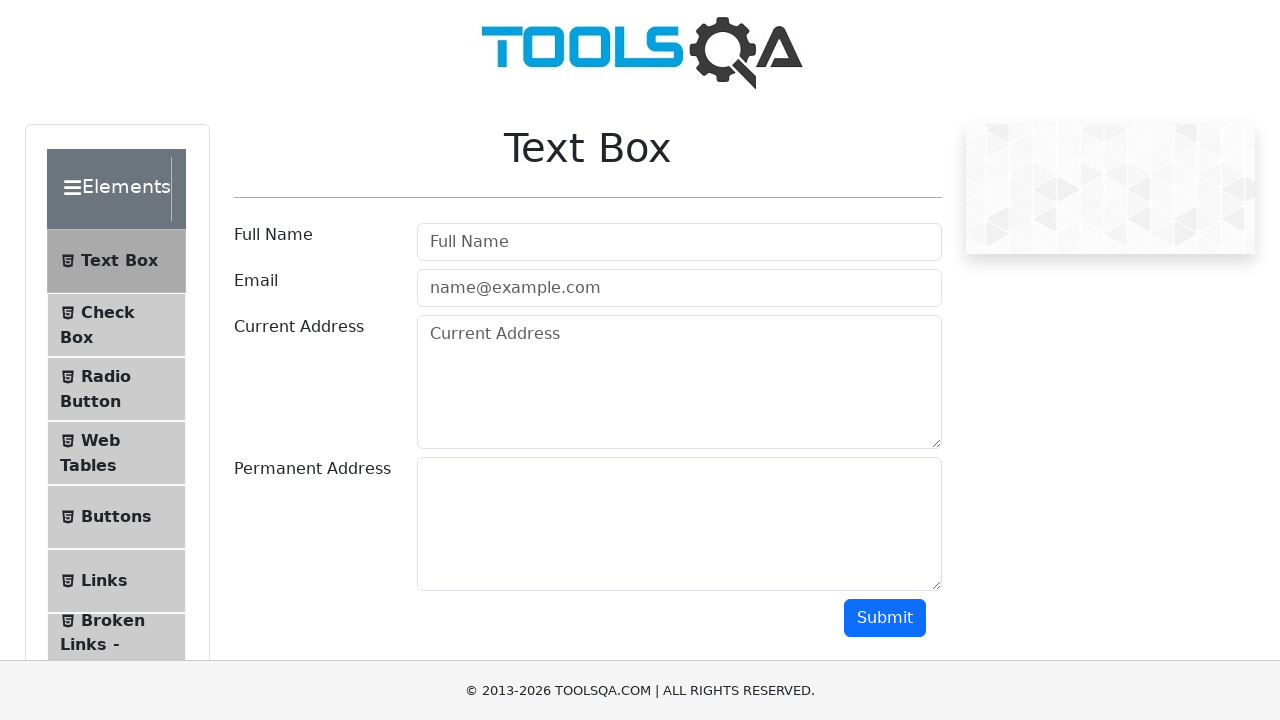

Verified Text Box page is displayed
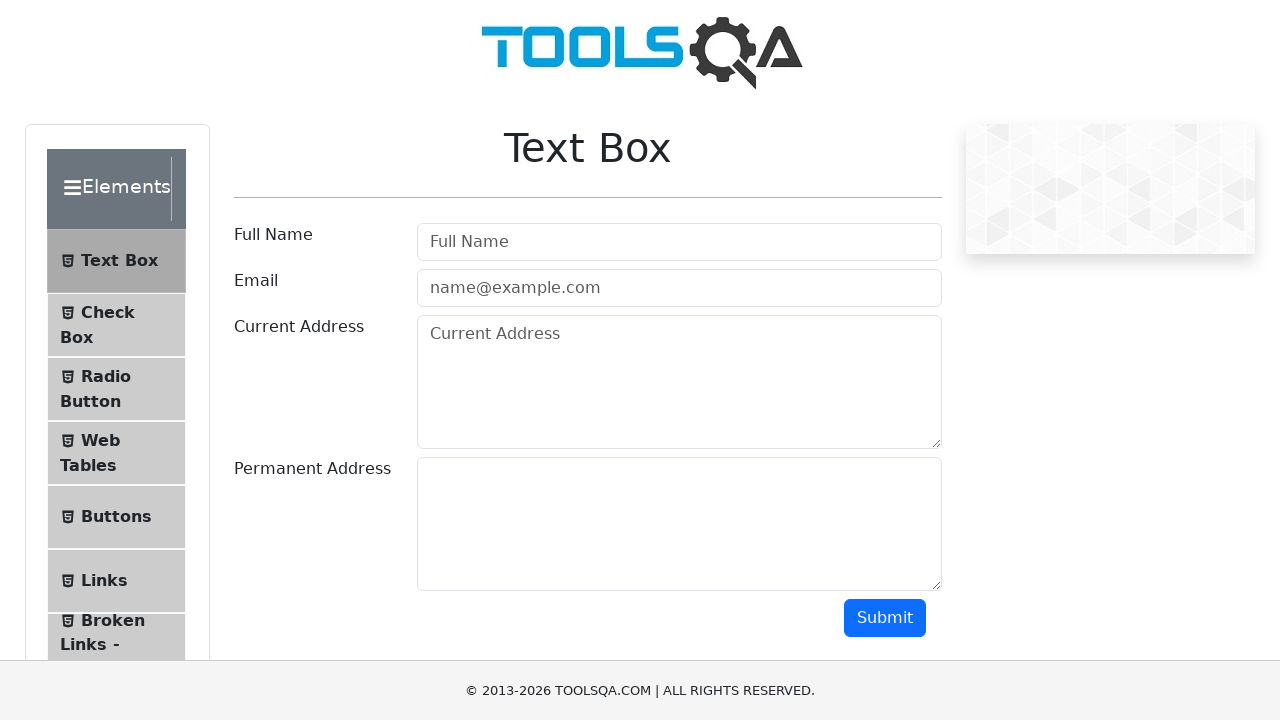

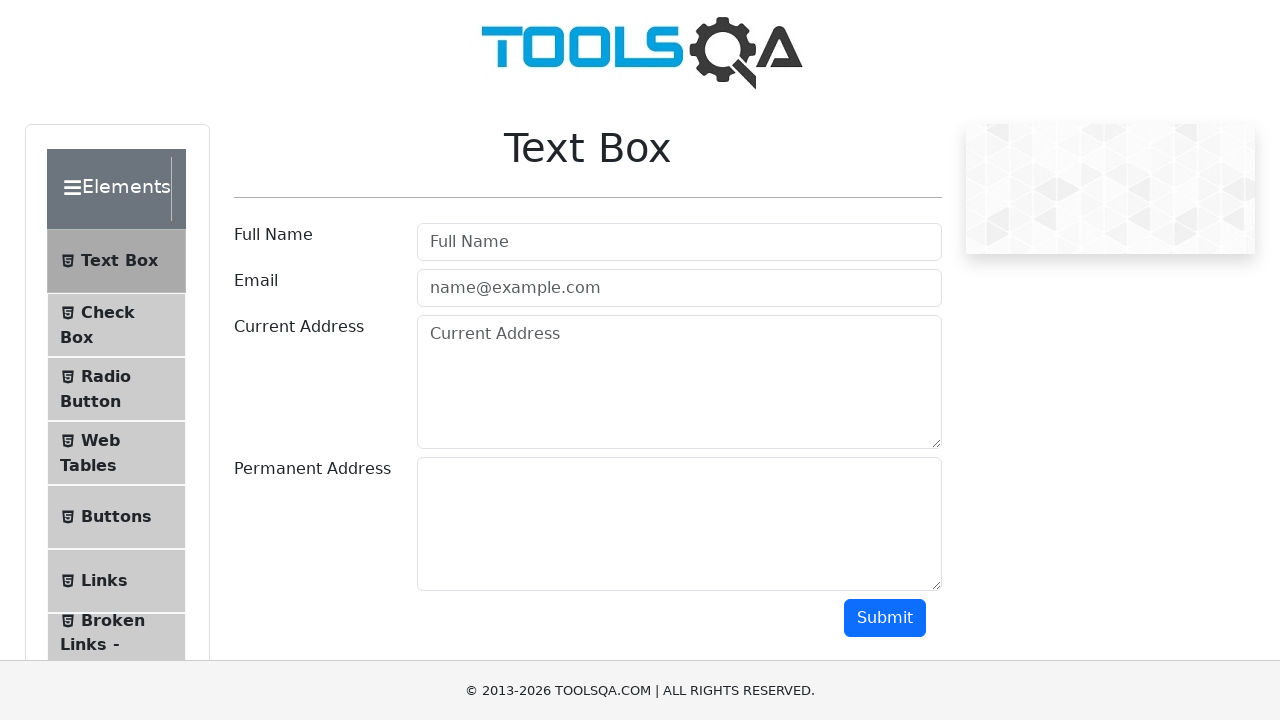